Tests multiple text input fields and textareas on a demo page by filling them with various text values

Starting URL: https://seleniumbase.io/demo_page

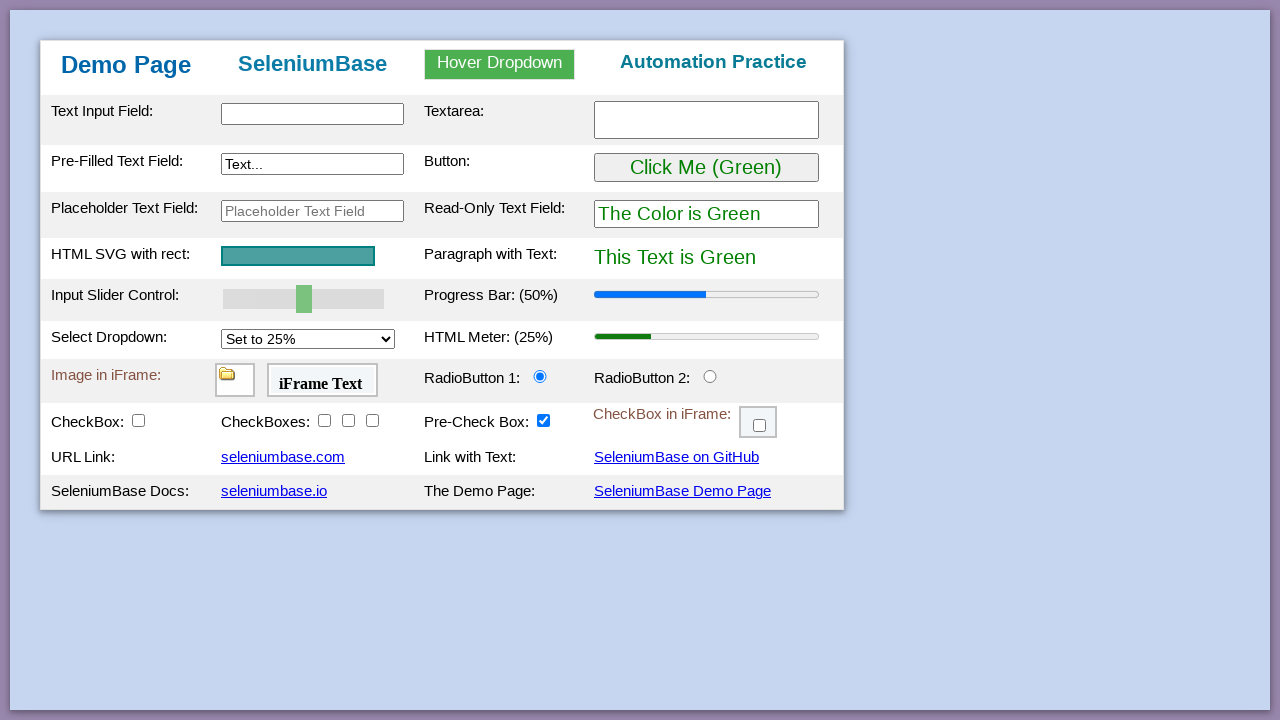

Filled first text input with 'Jay Shree Krishna' on #myTextInput
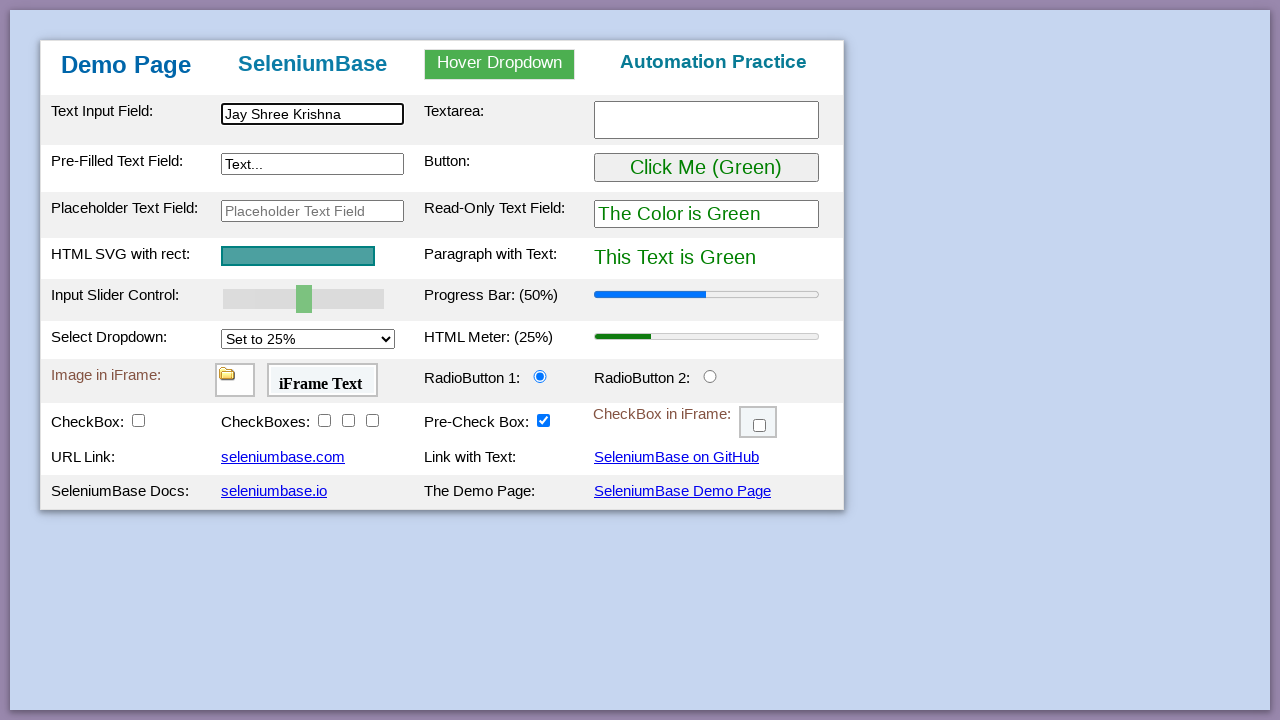

Filled textarea with 'Hare Krishna' on #myTextarea
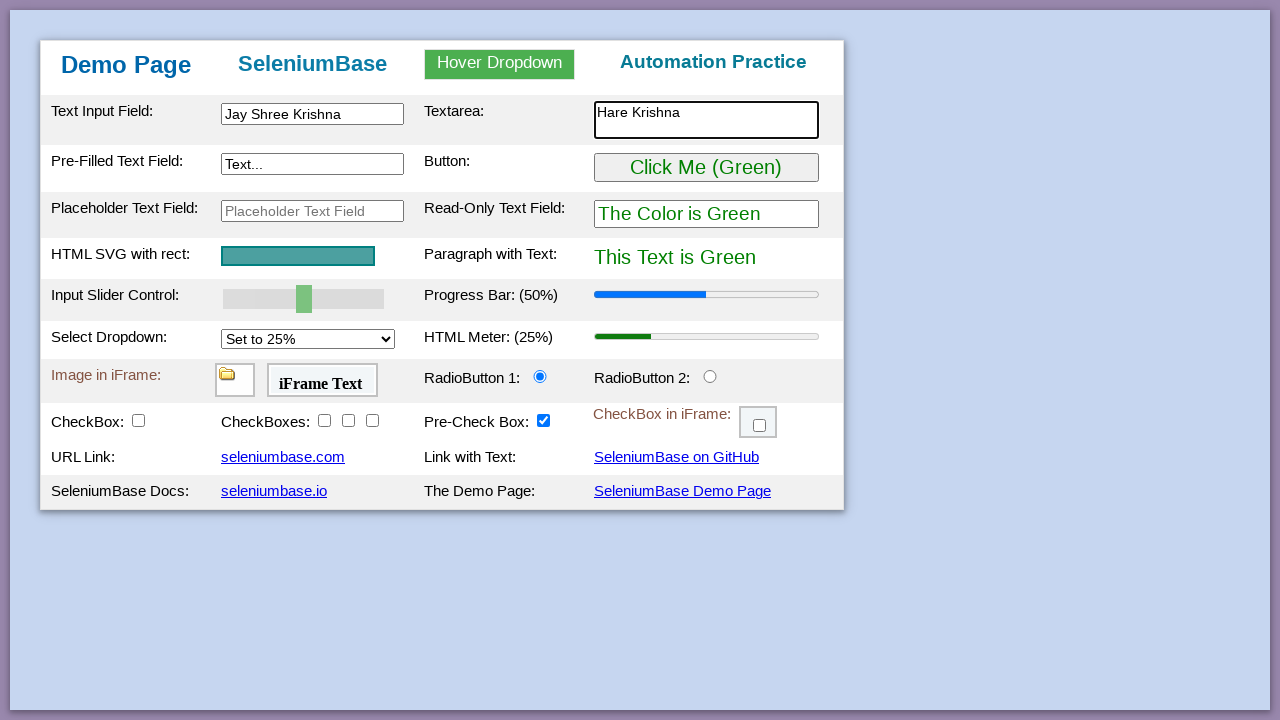

Cleared second text input field on #myTextInput2
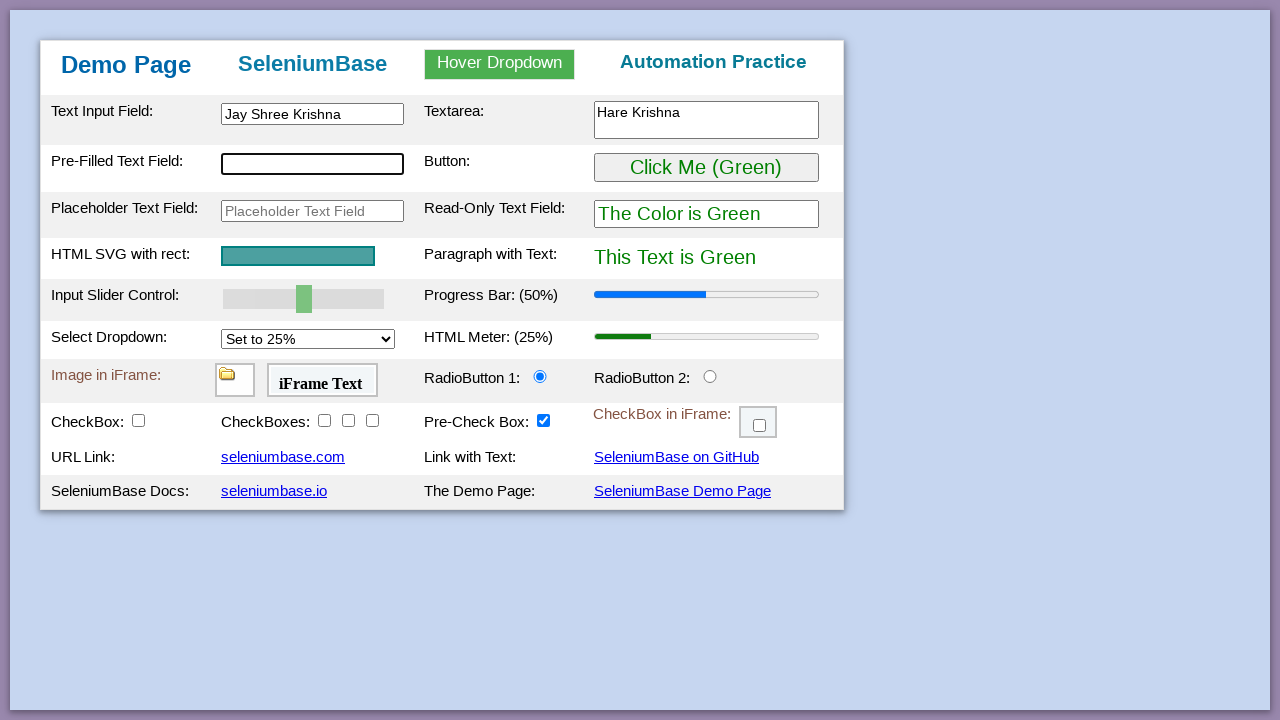

Filled second text input with 'Radhe Radhe' on #myTextInput2
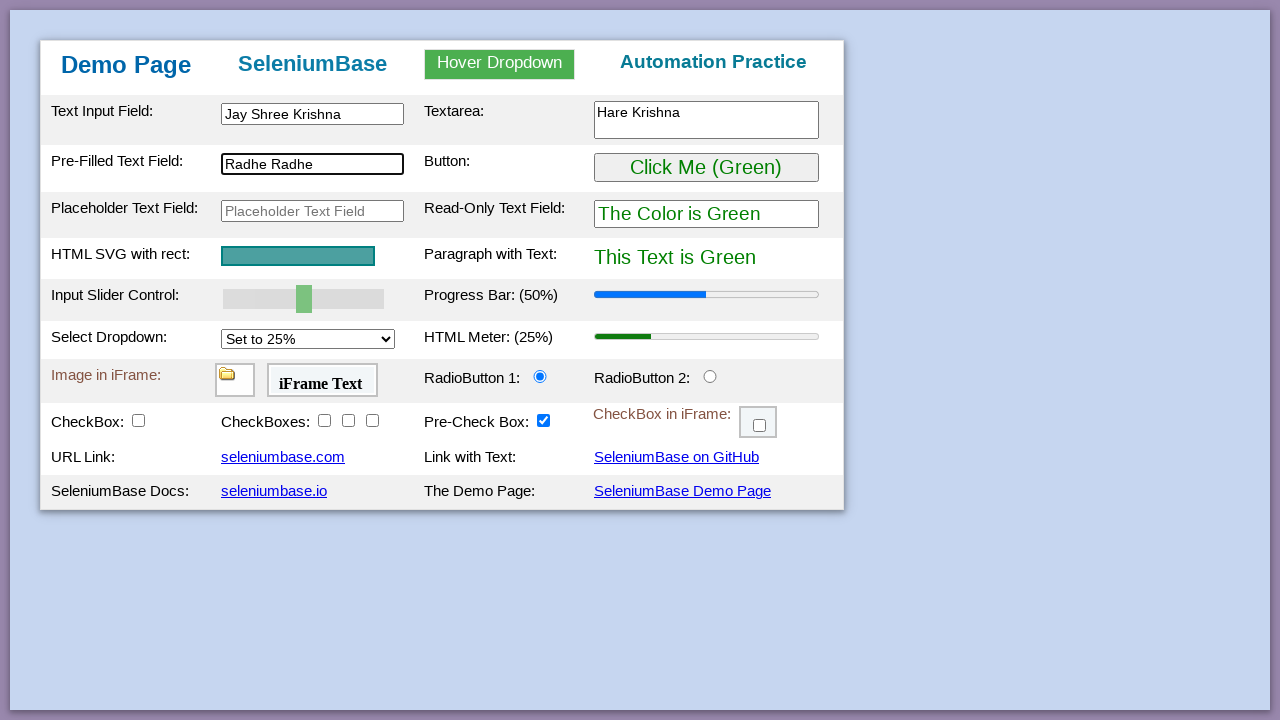

Cleared placeholder text input field on #placeholderText
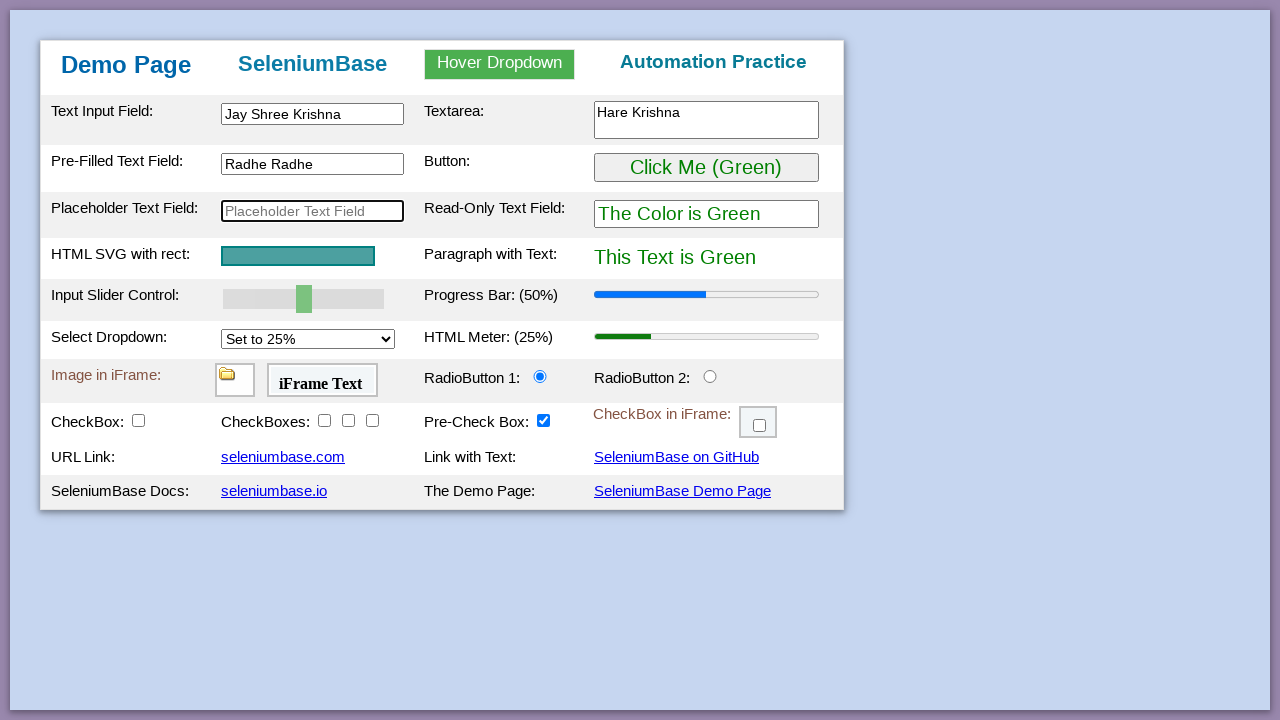

Filled placeholder text input with 'Har Har Mahadev' on #placeholderText
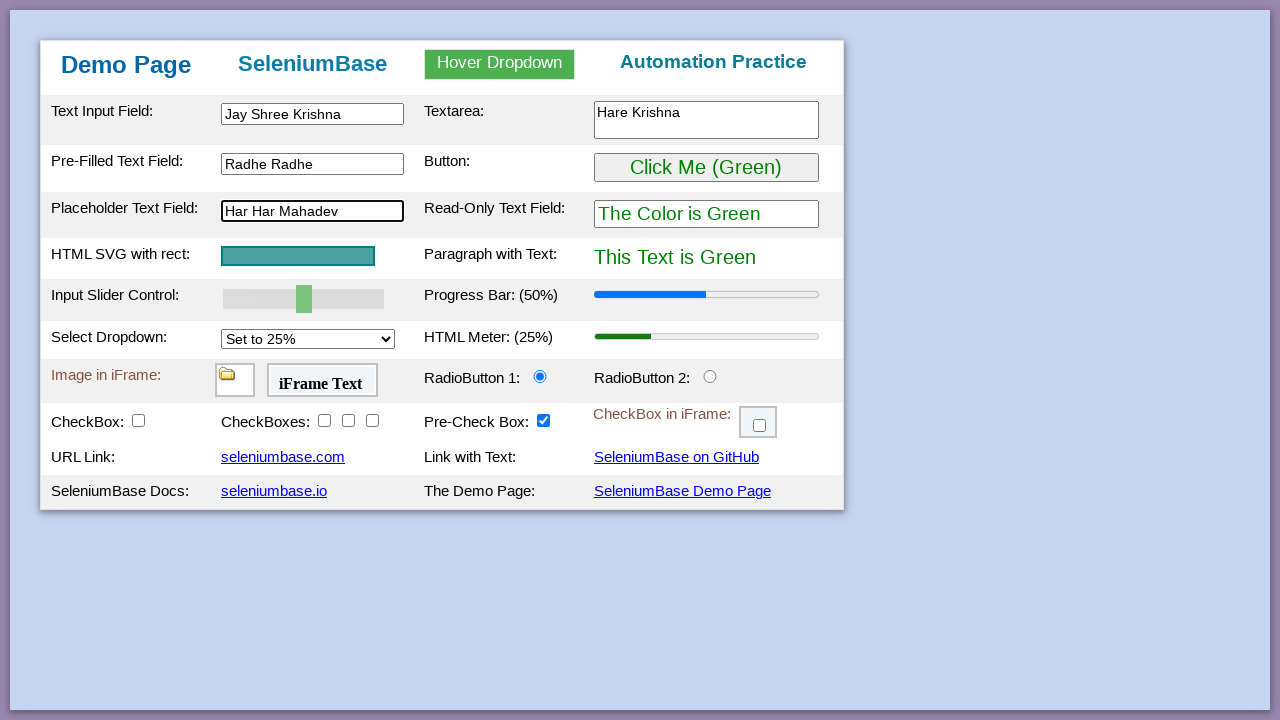

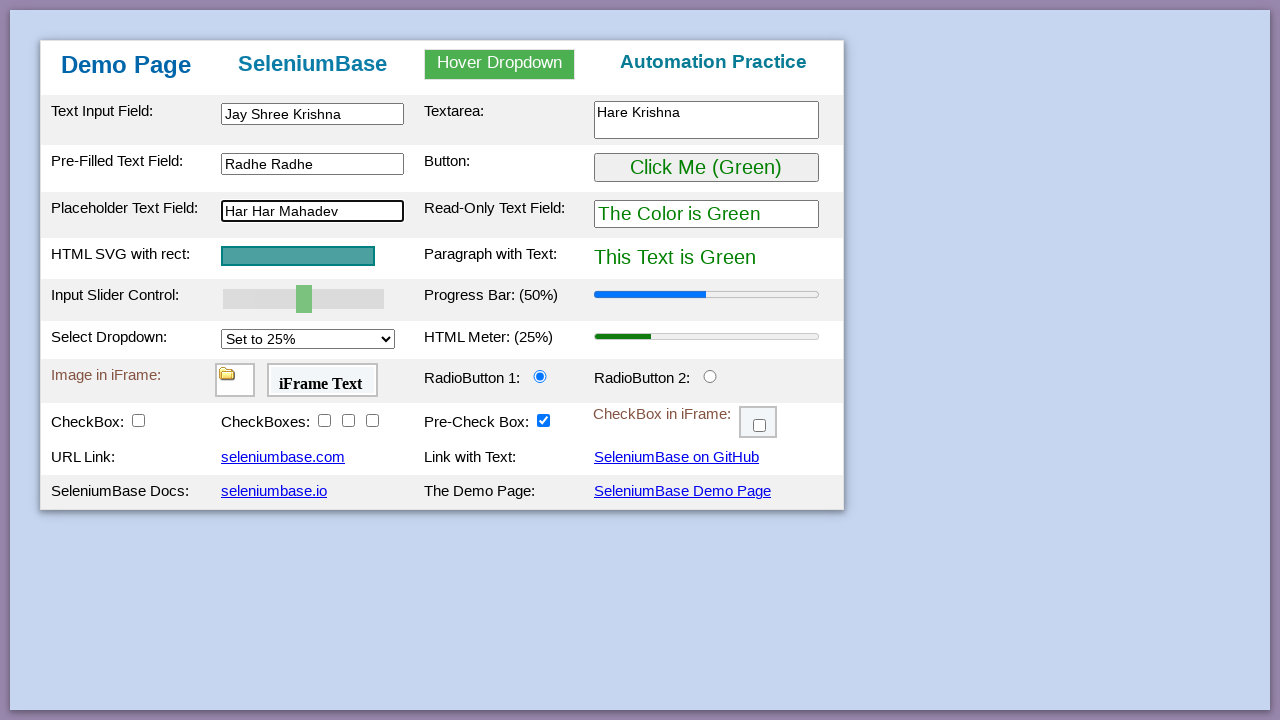